Tests login form validation when password field is empty - verifies error message appears

Starting URL: https://www.saucedemo.com/

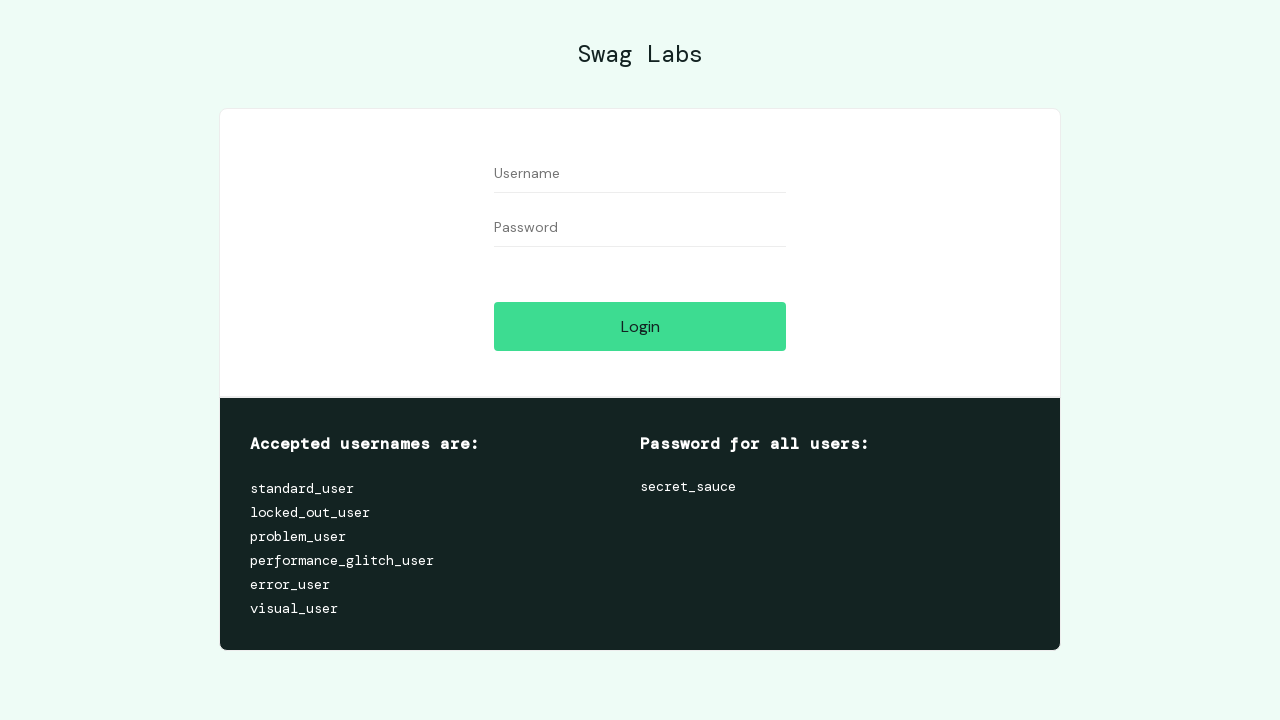

Filled username field with 'standard_use' on #user-name
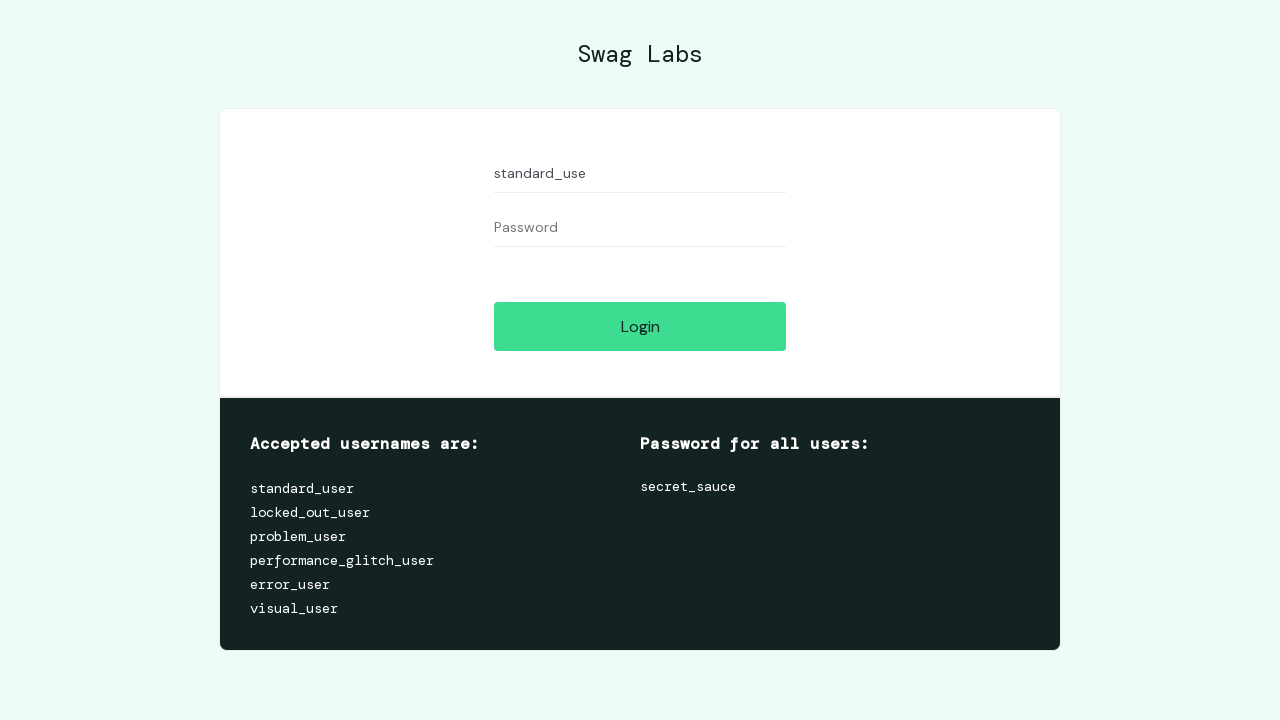

Cleared password field to ensure it is empty on #password
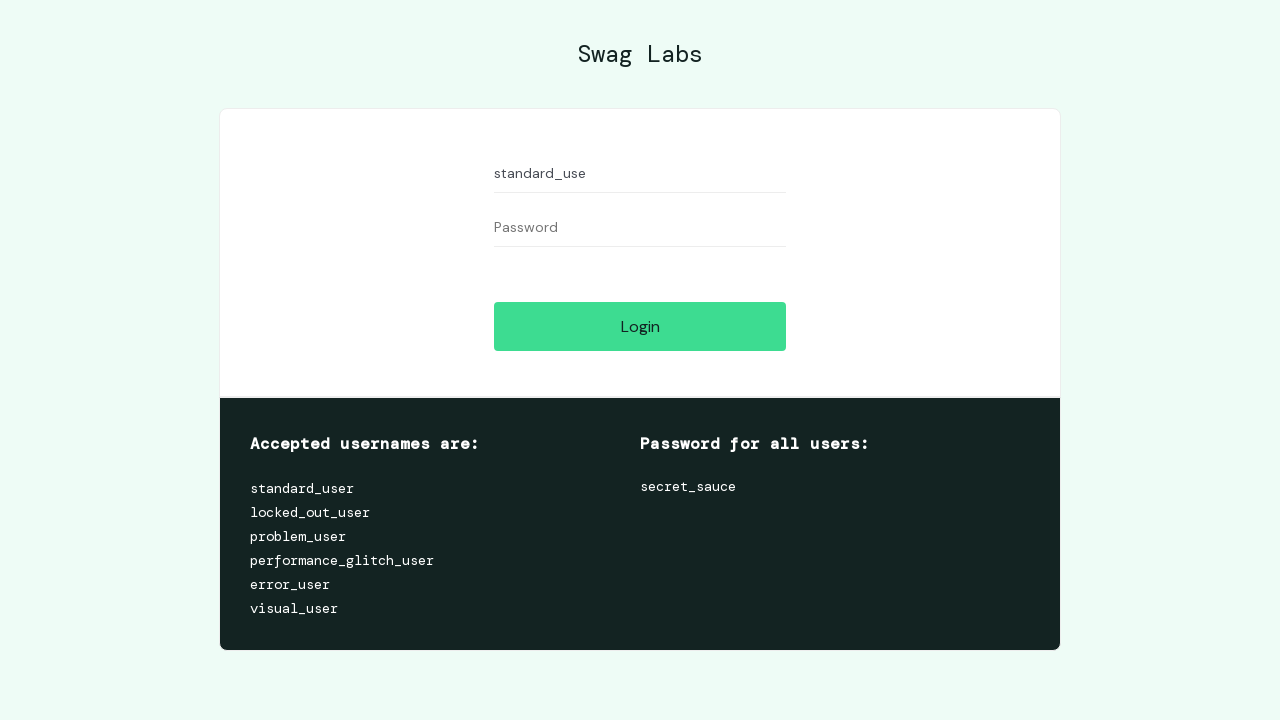

Clicked login button to attempt login with empty password at (640, 326) on #login-button
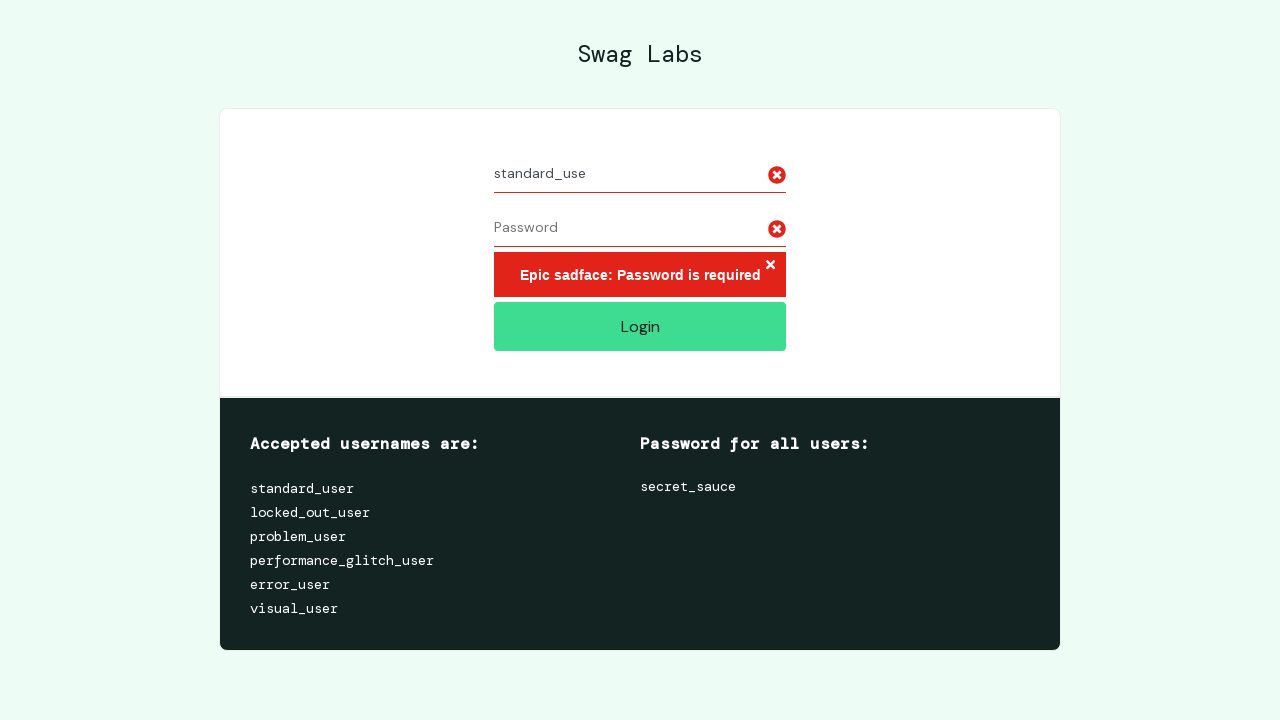

Error message appeared on page - password field validation failed as expected
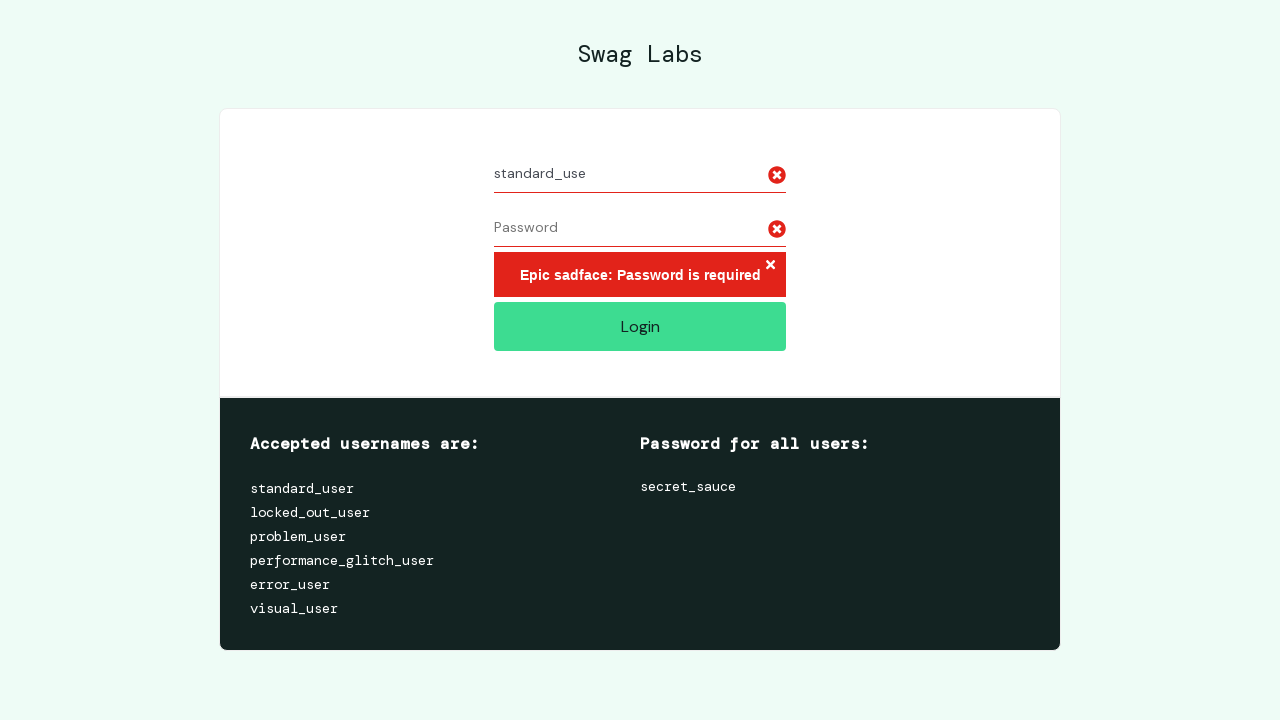

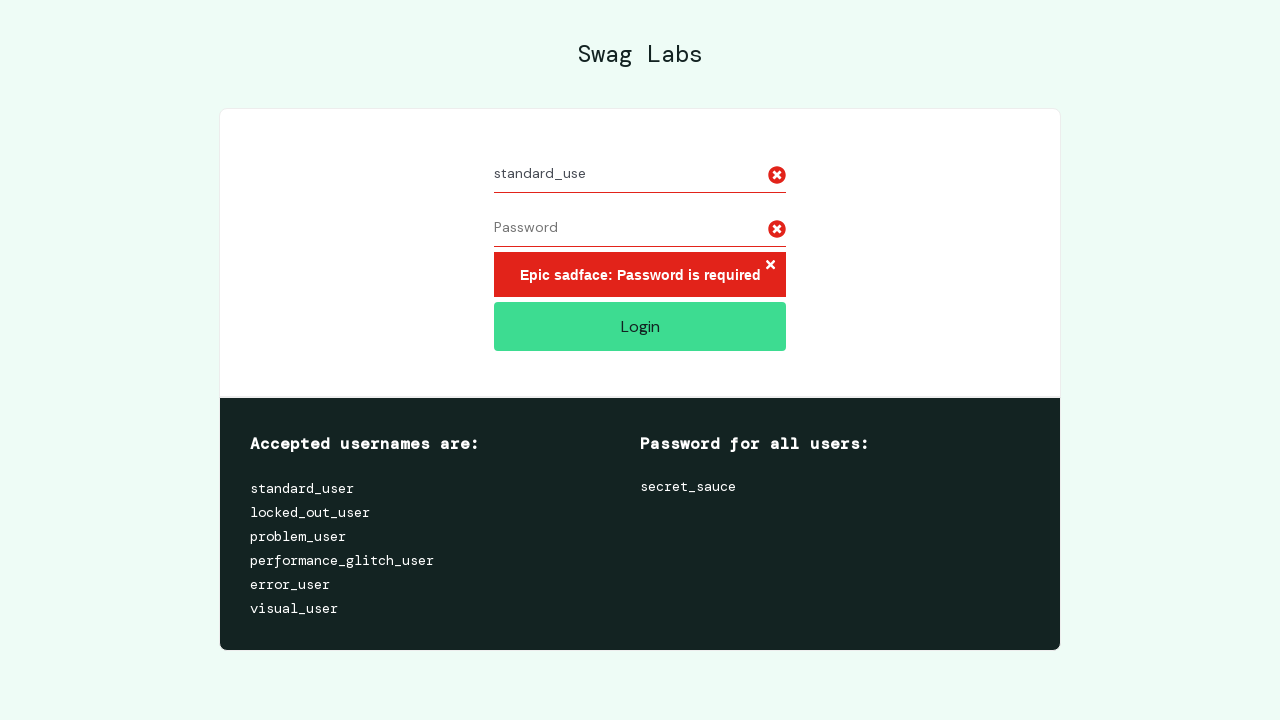